Opens multiple links in the footer section in new tabs using keyboard shortcuts and switches through all opened windows to get their titles

Starting URL: https://rahulshettyacademy.com/AutomationPractice/

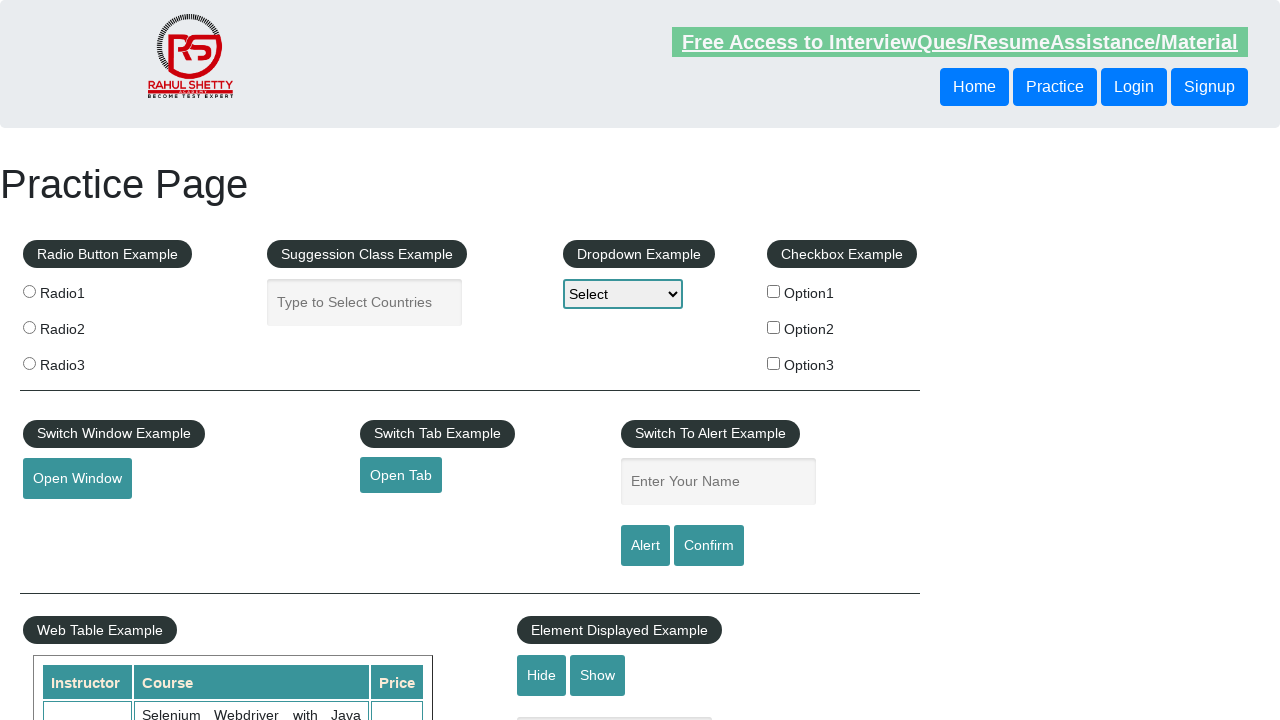

Navigated to AutomationPractice page
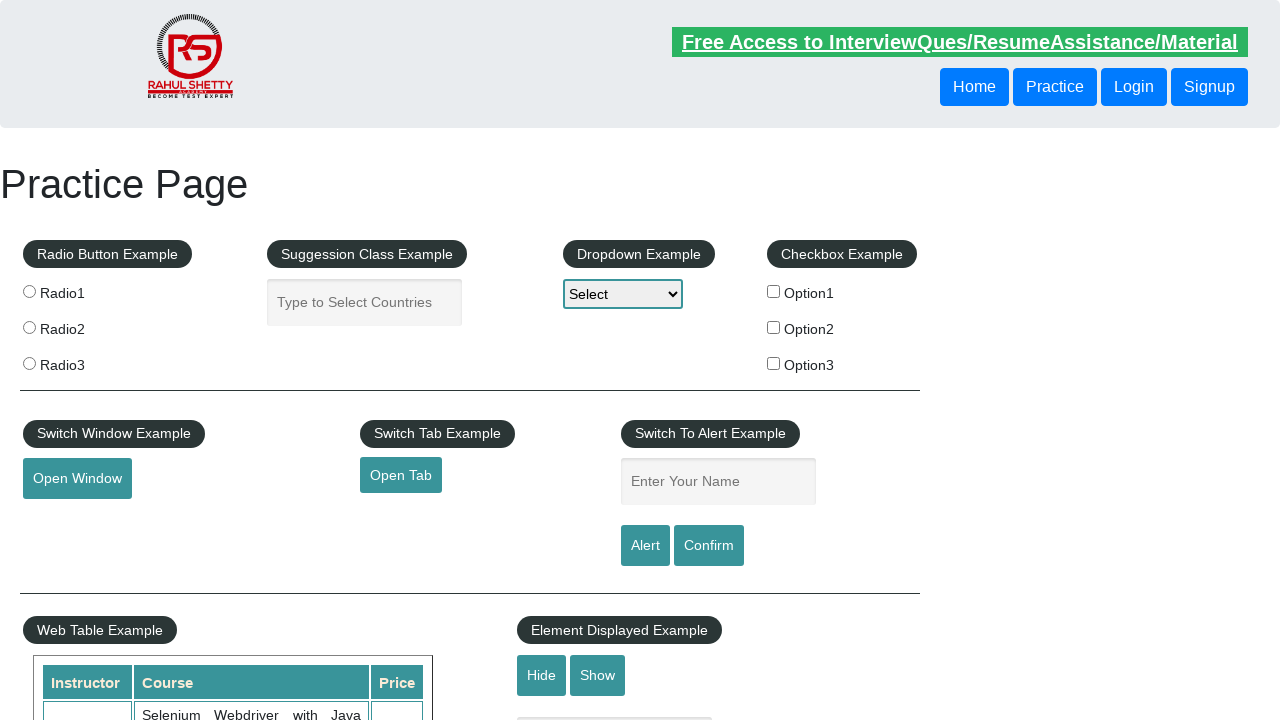

Counted total links on page: 27
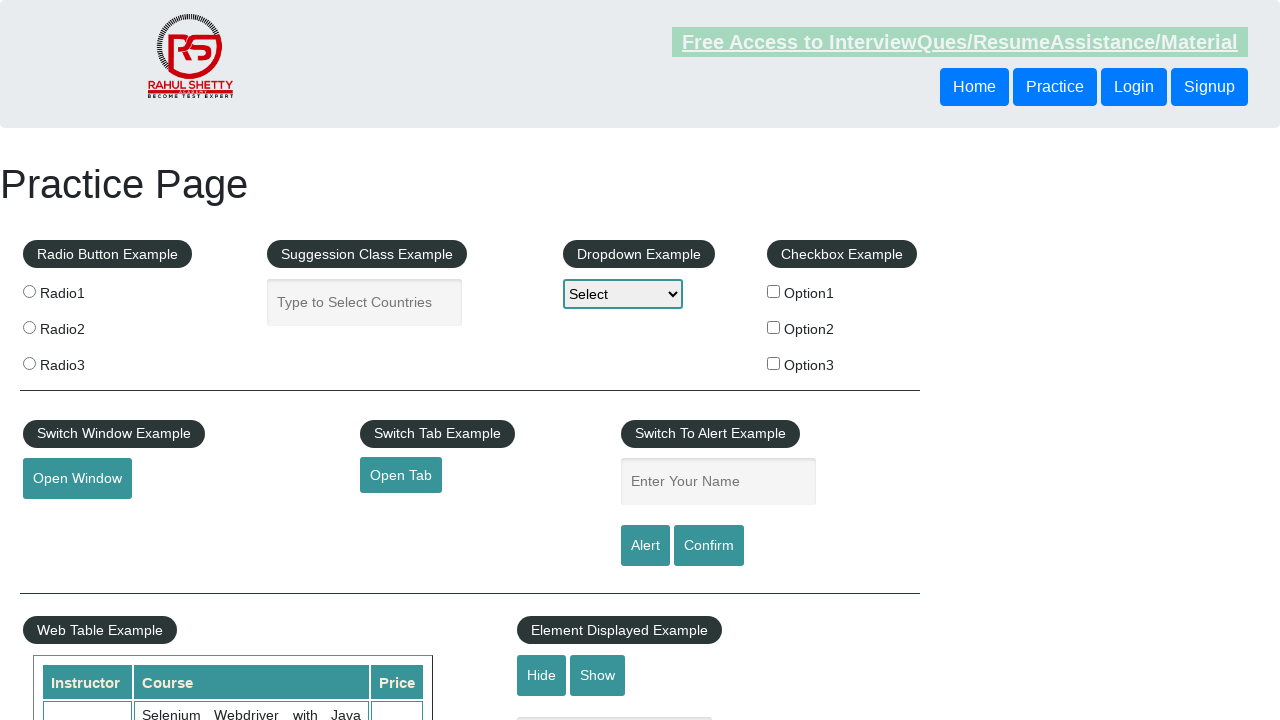

Counted links in footer section: 20
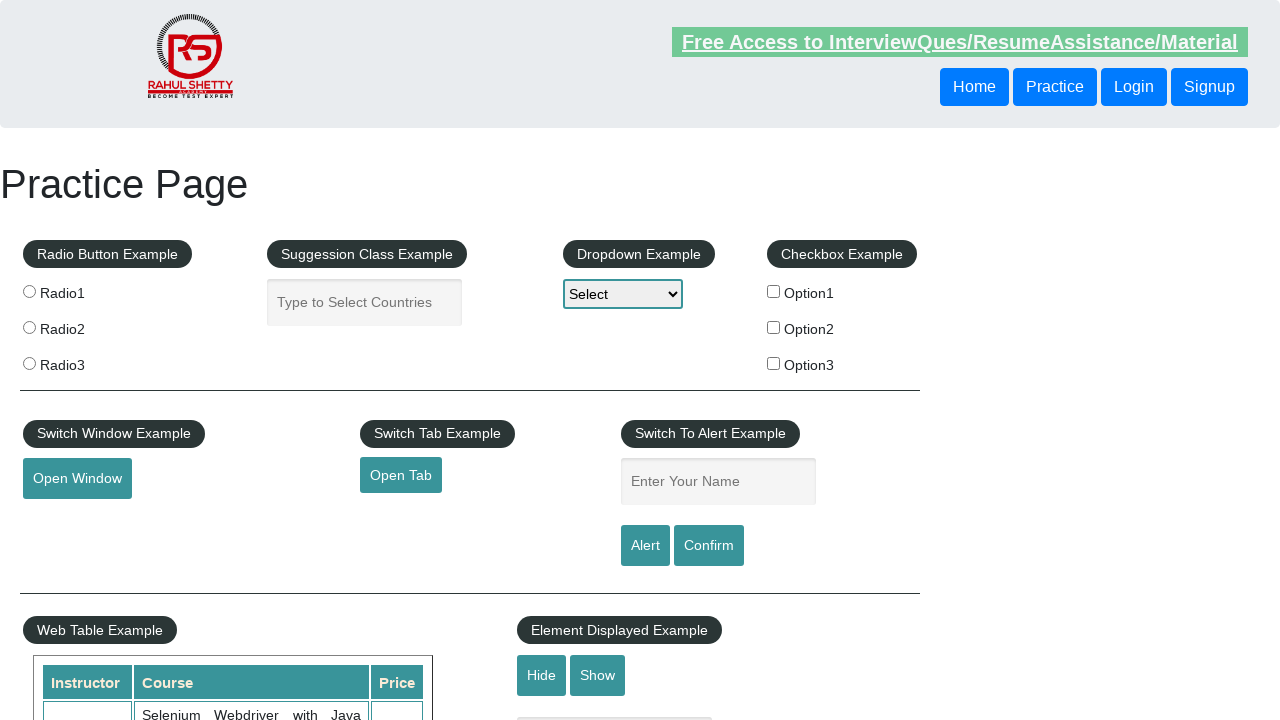

Counted links in first footer column: 5
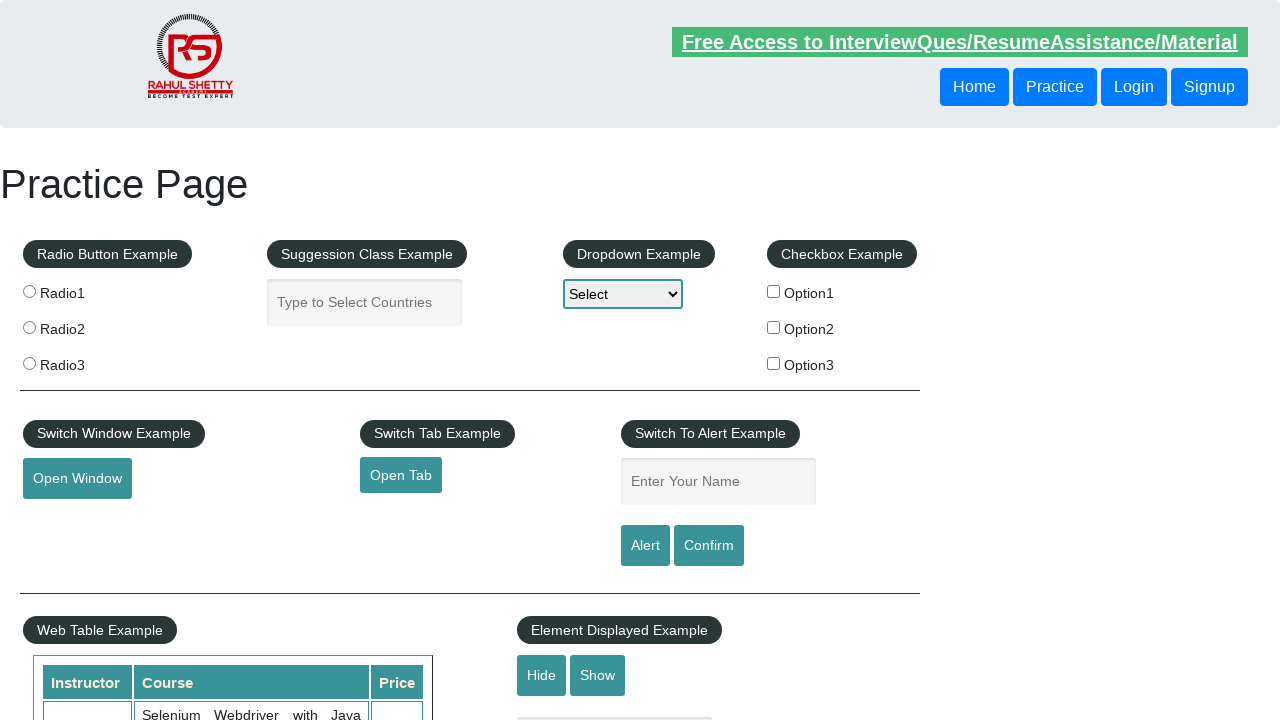

Opened link 1 from first column in new tab using Ctrl+Click at (68, 520) on #gf-BIG >> xpath=//table/tbody/tr/td[1]/ul >> a >> nth=1
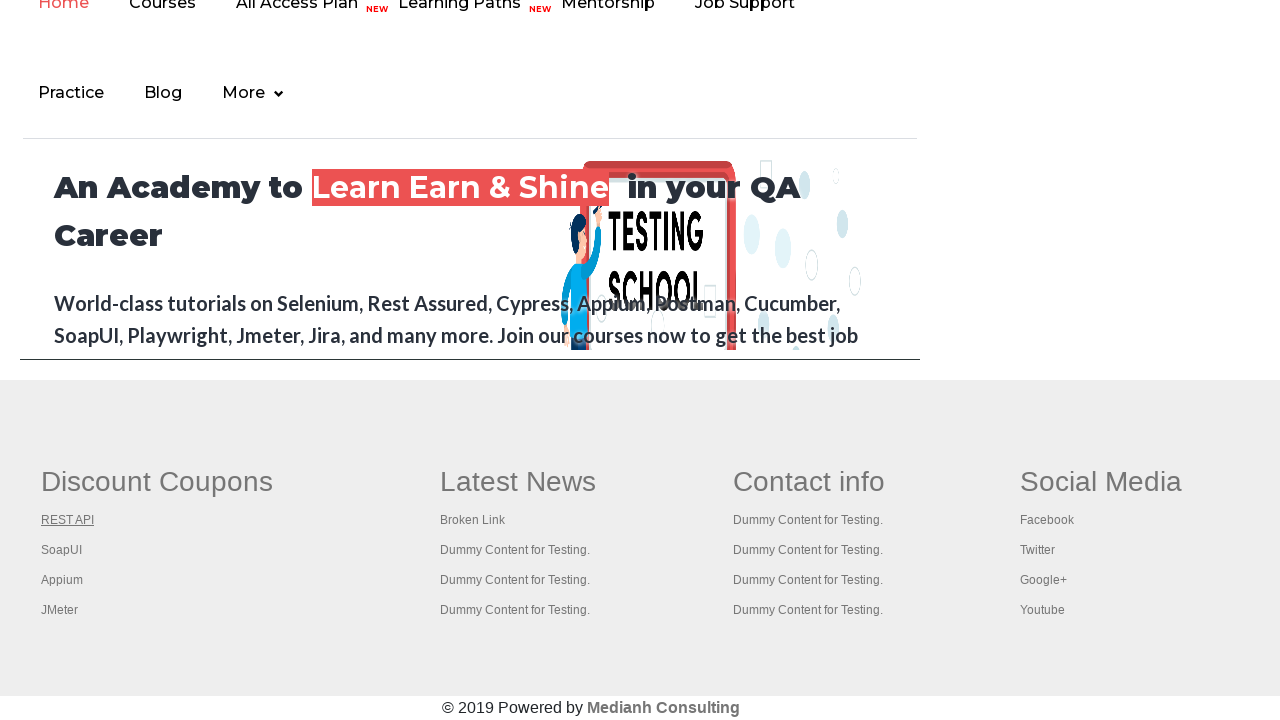

Waited for new tab to open
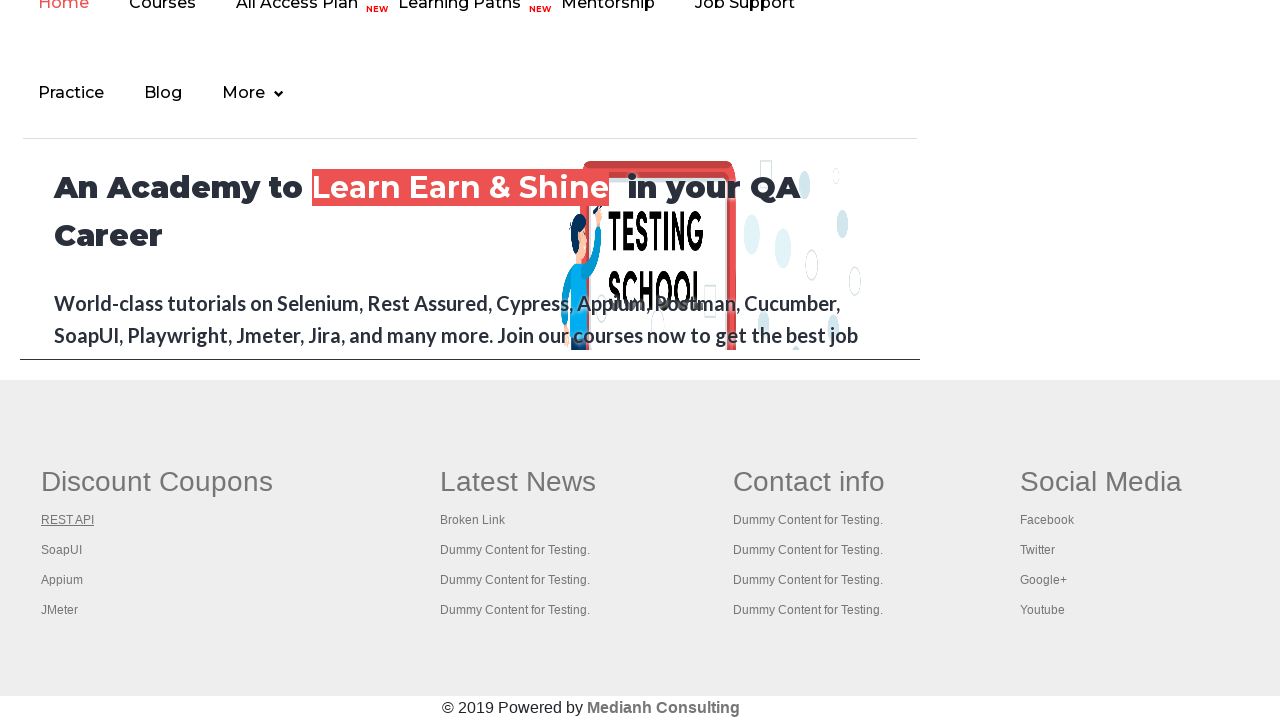

Opened link 2 from first column in new tab using Ctrl+Click at (62, 550) on #gf-BIG >> xpath=//table/tbody/tr/td[1]/ul >> a >> nth=2
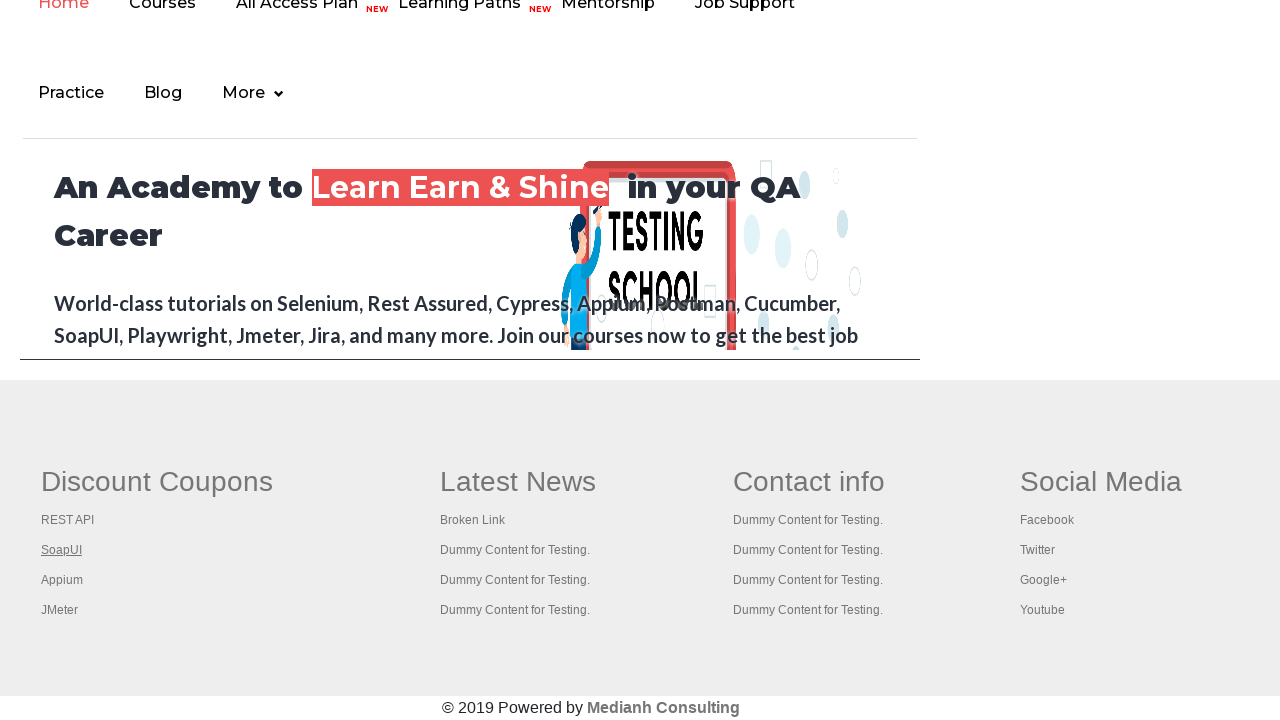

Waited for new tab to open
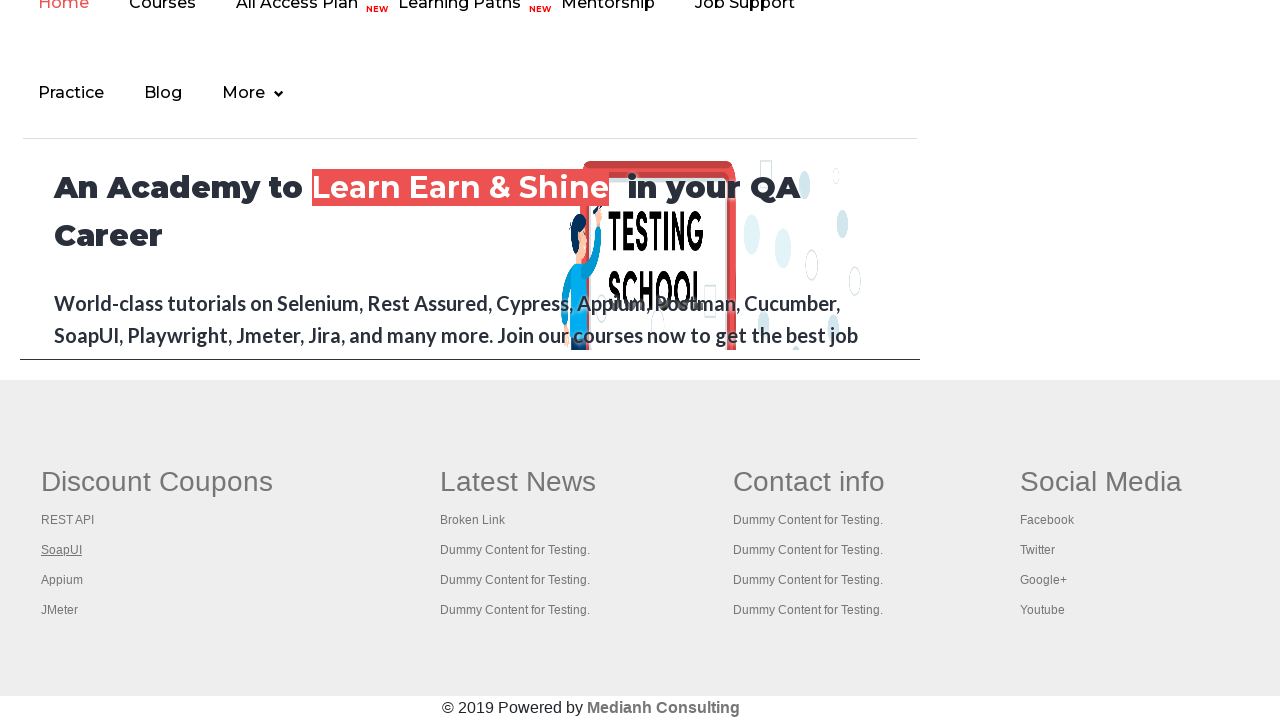

Opened link 3 from first column in new tab using Ctrl+Click at (62, 580) on #gf-BIG >> xpath=//table/tbody/tr/td[1]/ul >> a >> nth=3
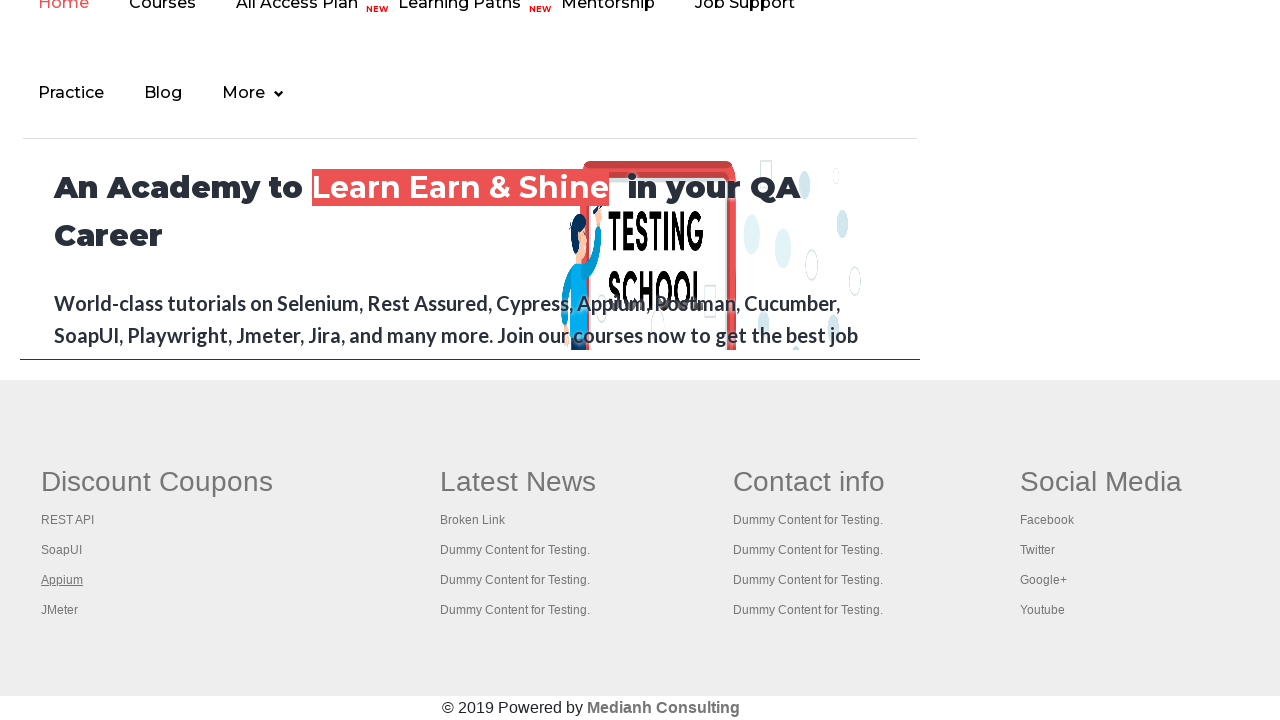

Waited for new tab to open
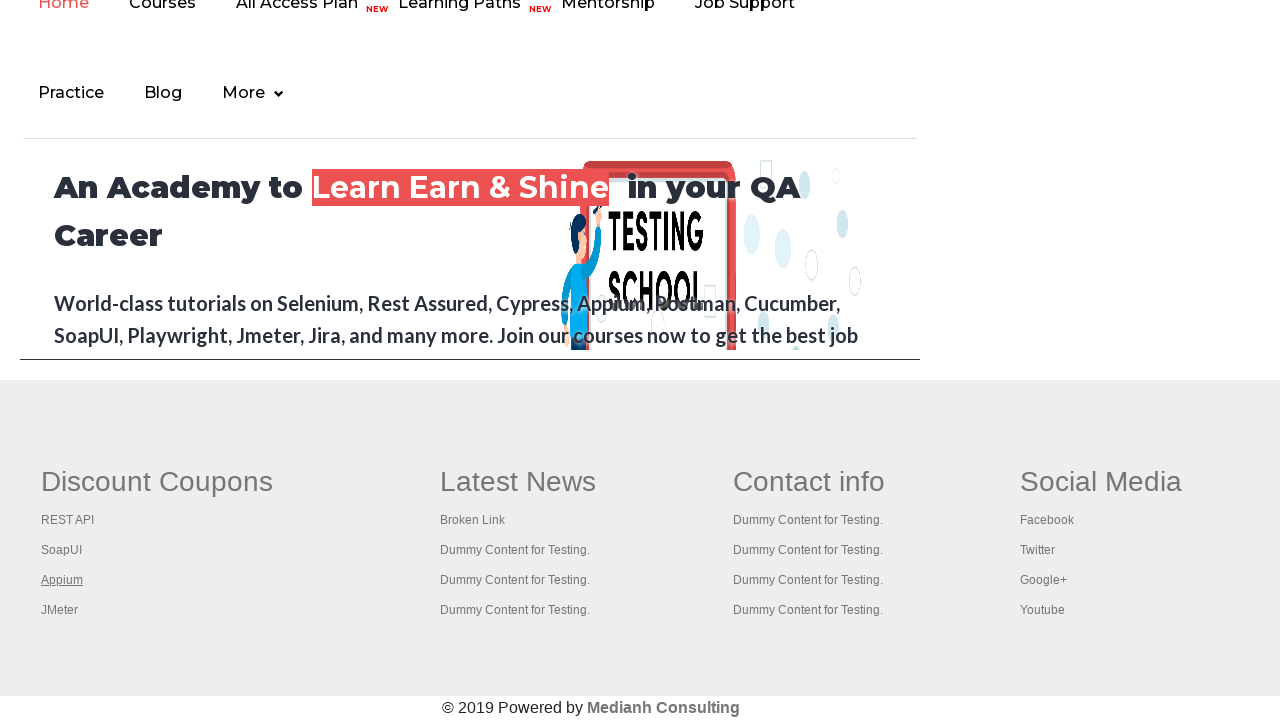

Opened link 4 from first column in new tab using Ctrl+Click at (60, 610) on #gf-BIG >> xpath=//table/tbody/tr/td[1]/ul >> a >> nth=4
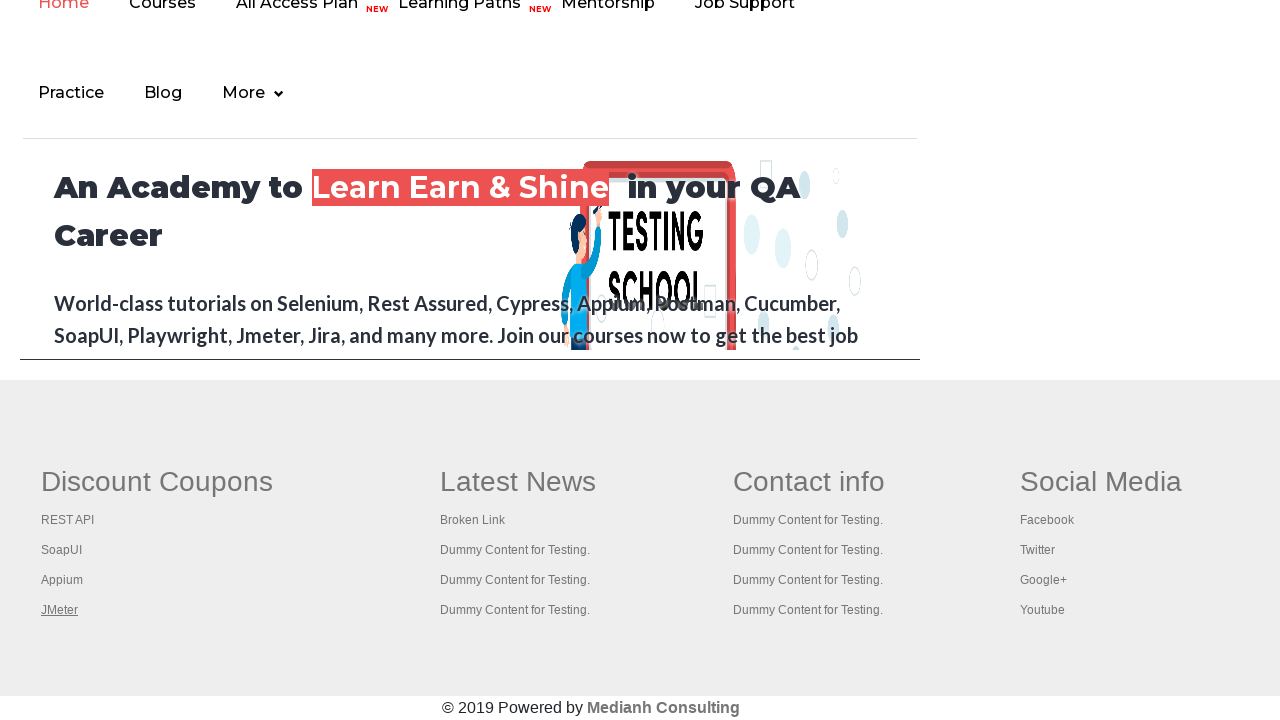

Waited for new tab to open
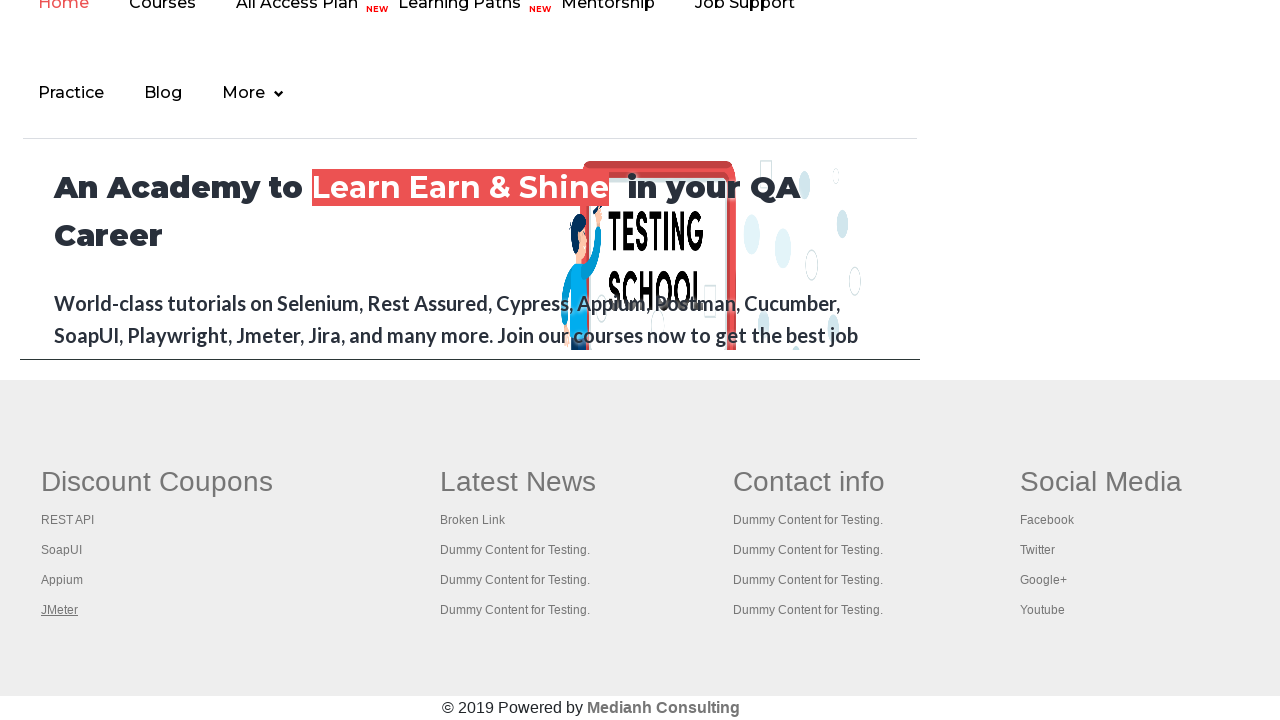

Retrieved all open tabs: 5 tabs found
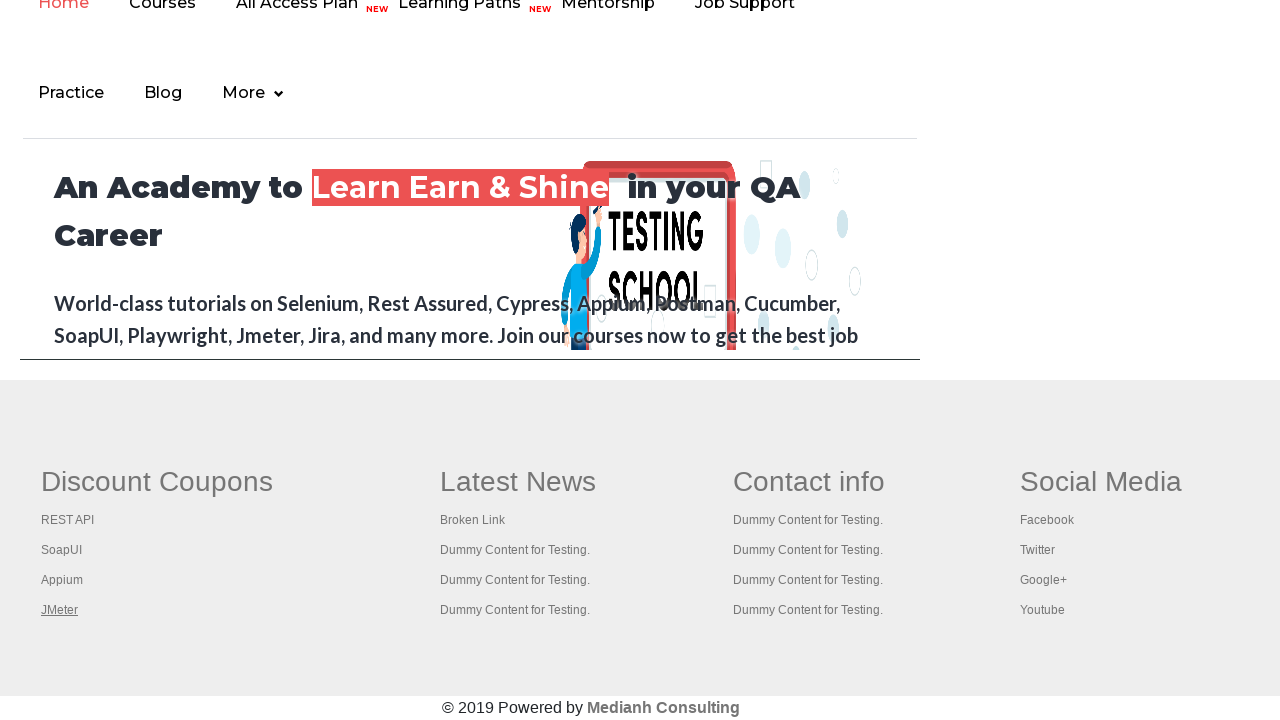

Switched to tab with title: Practice Page
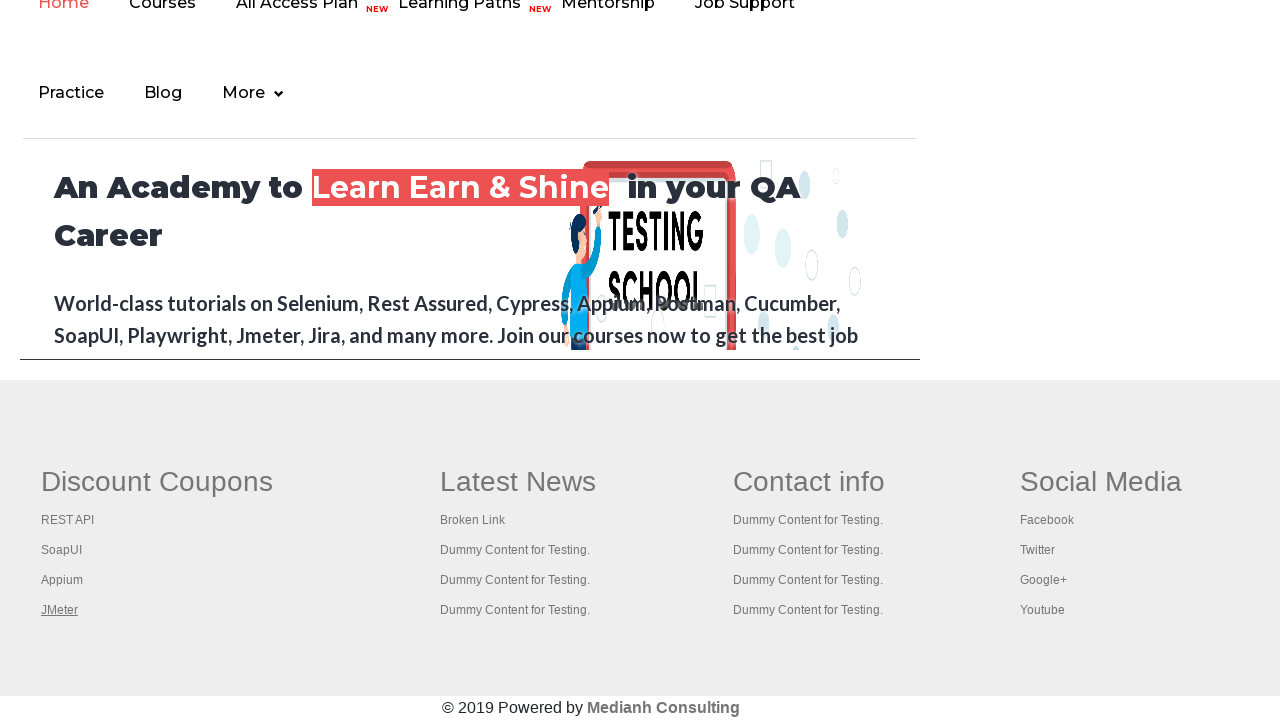

Switched to tab with title: REST API Tutorial
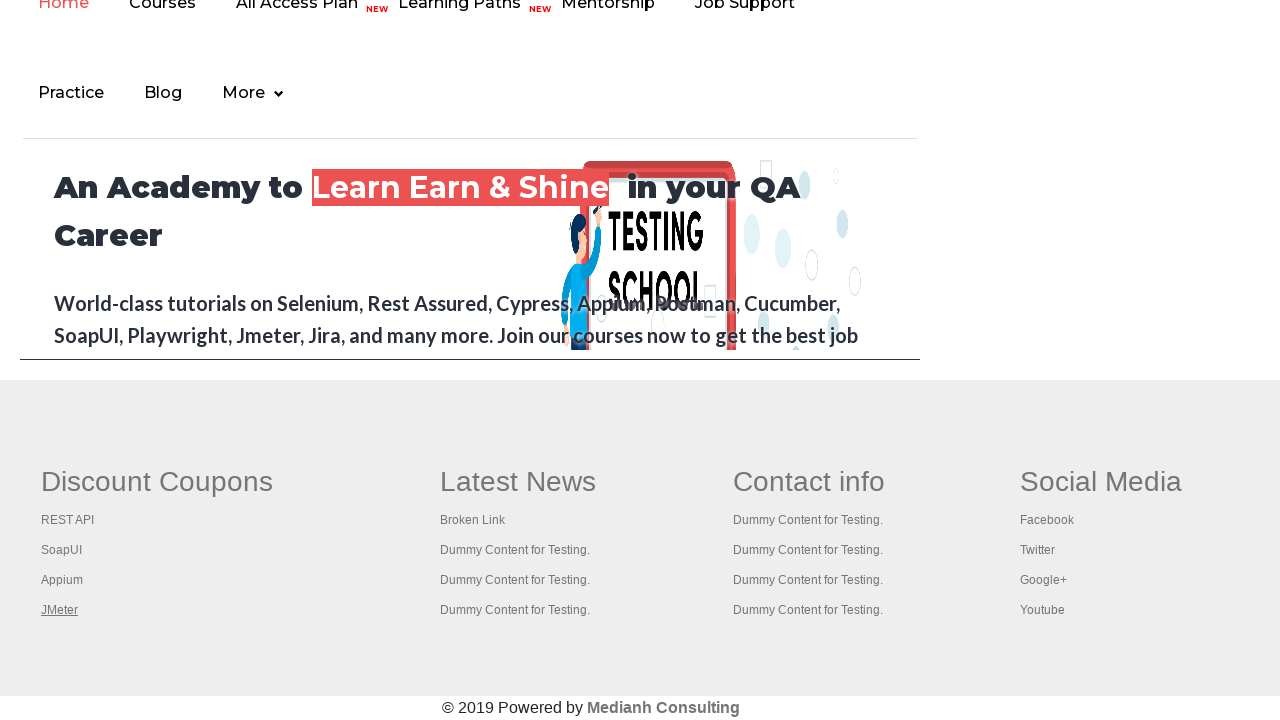

Switched to tab with title: The World’s Most Popular API Testing Tool | SoapUI
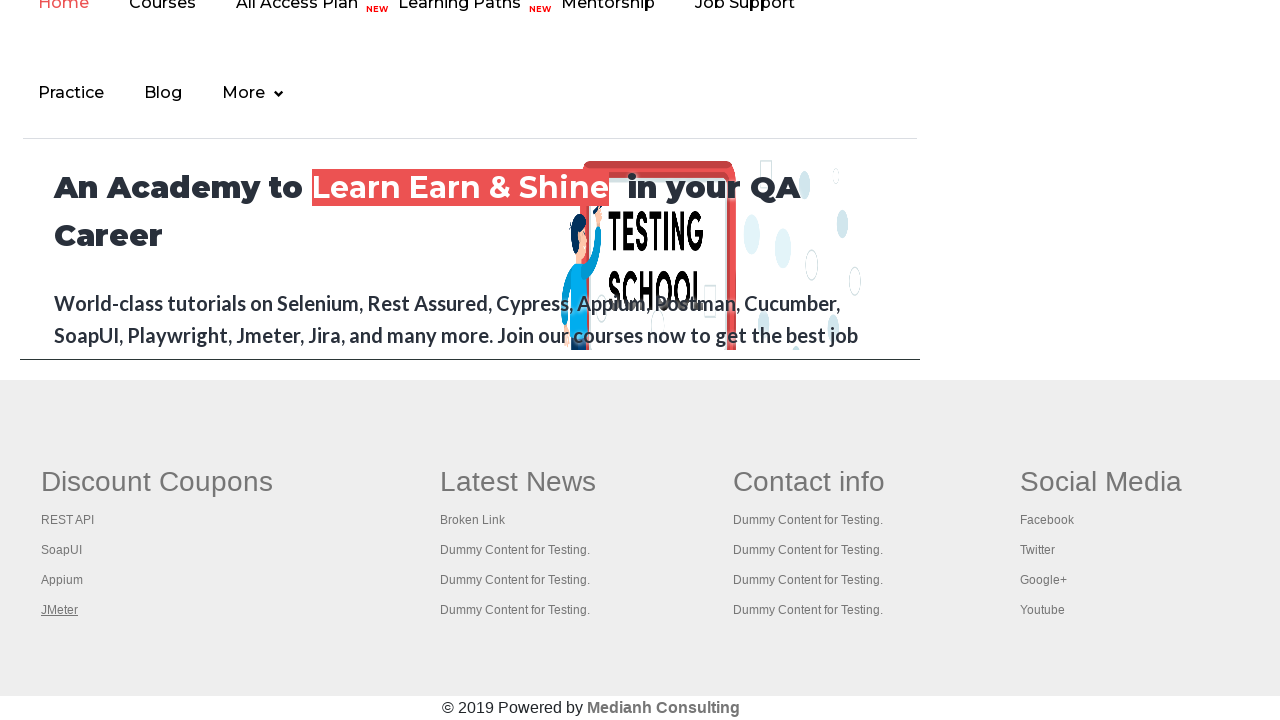

Switched to tab with title: Appium tutorial for Mobile Apps testing | RahulShetty Academy | Rahul
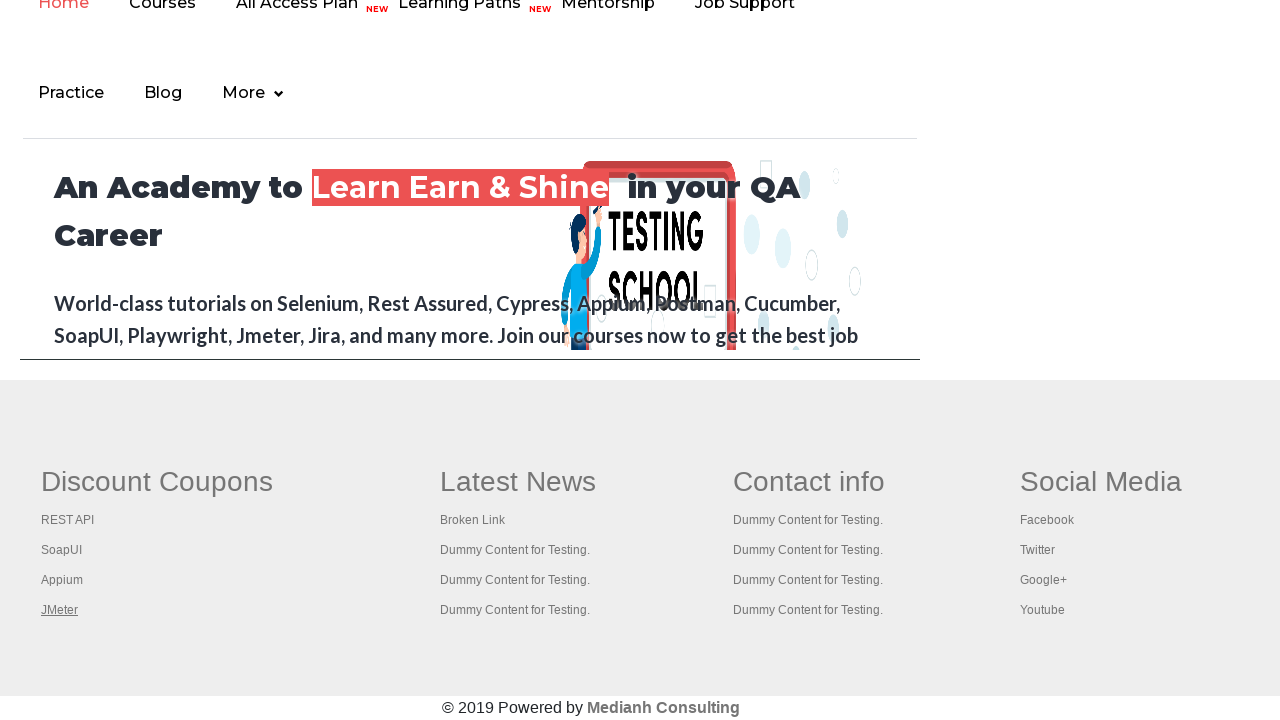

Switched to tab with title: Apache JMeter - Apache JMeter™
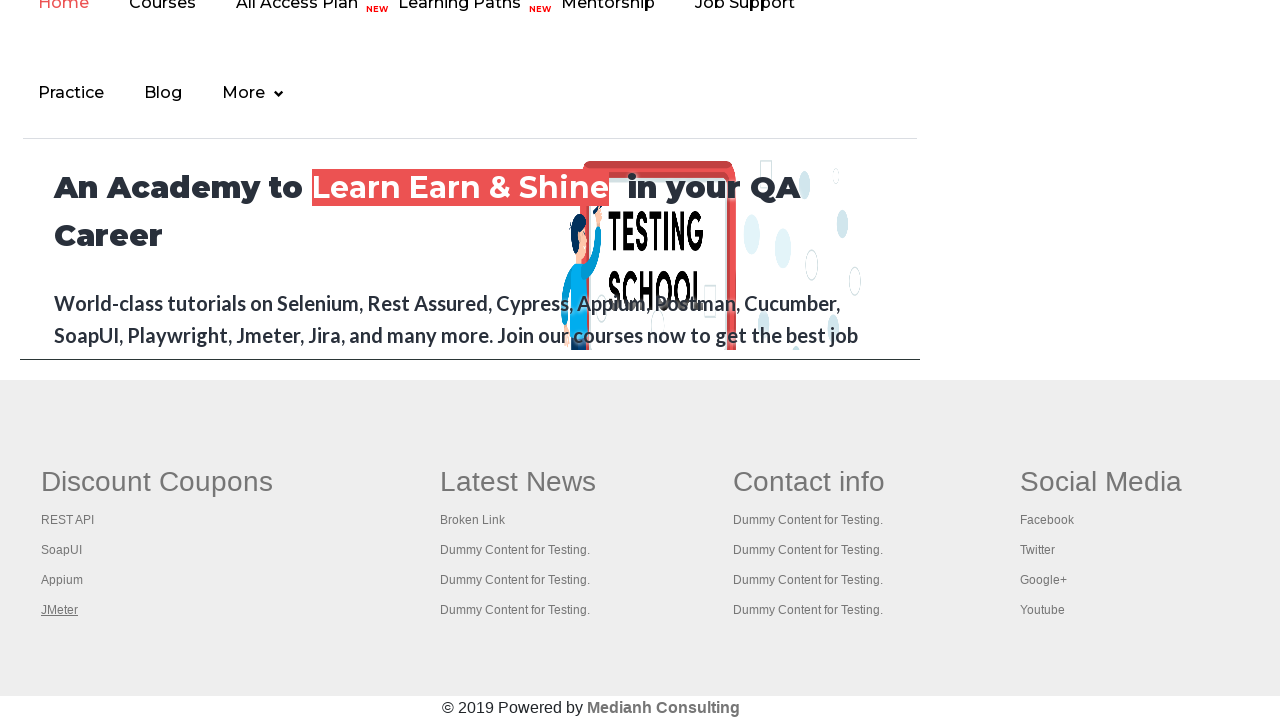

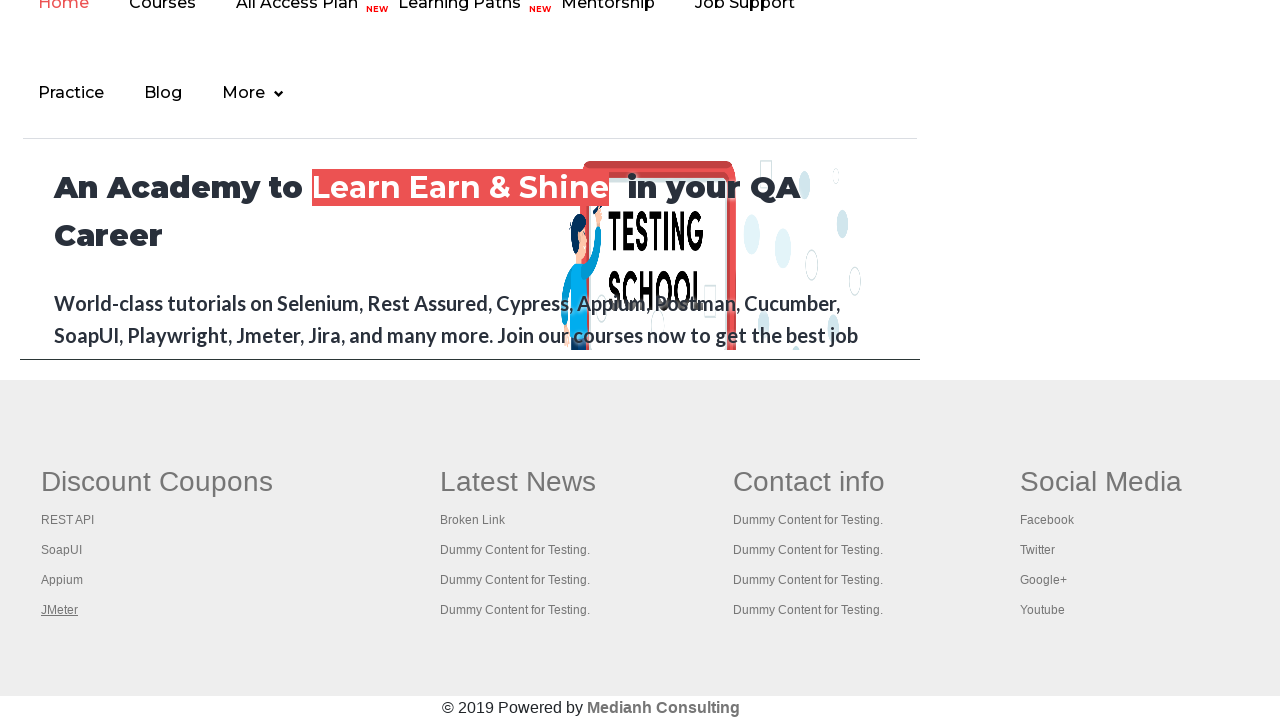